Navigates to the Duotech website and verifies that the page loads correctly by checking the current URL matches the expected URL.

Starting URL: https://www.duotech.io/

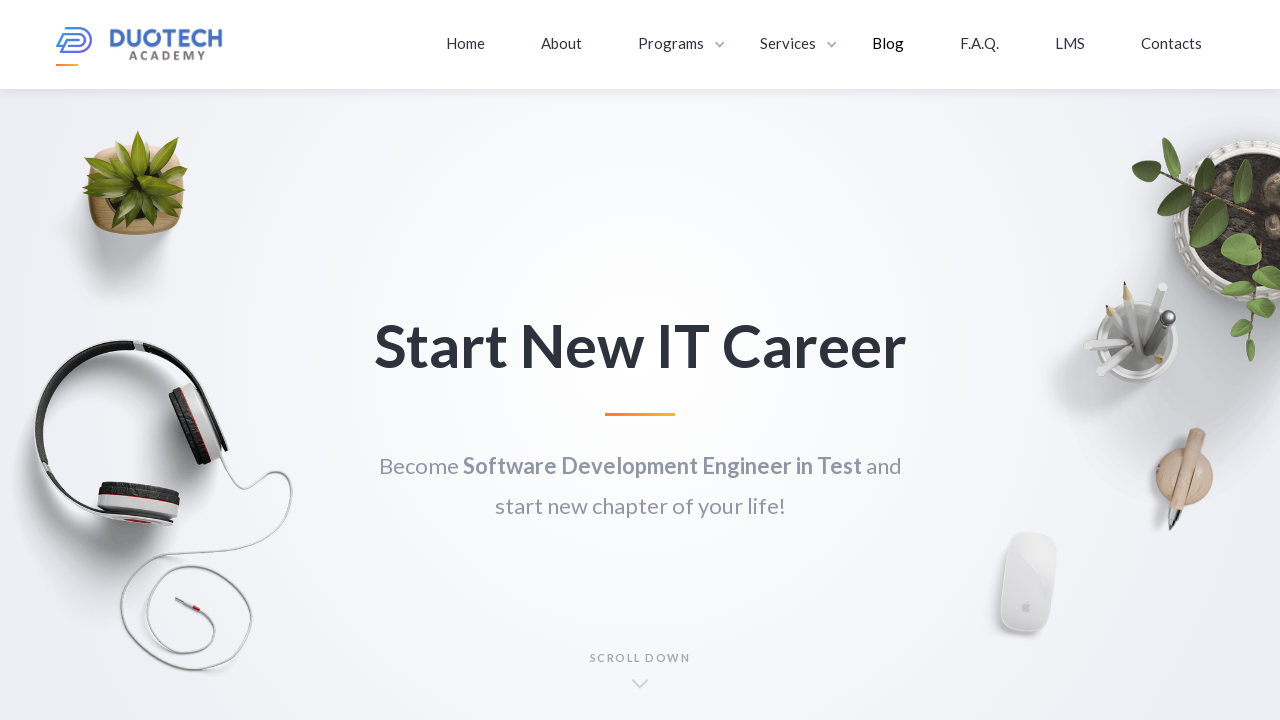

Verified current URL matches expected URL https://www.duotech.io/
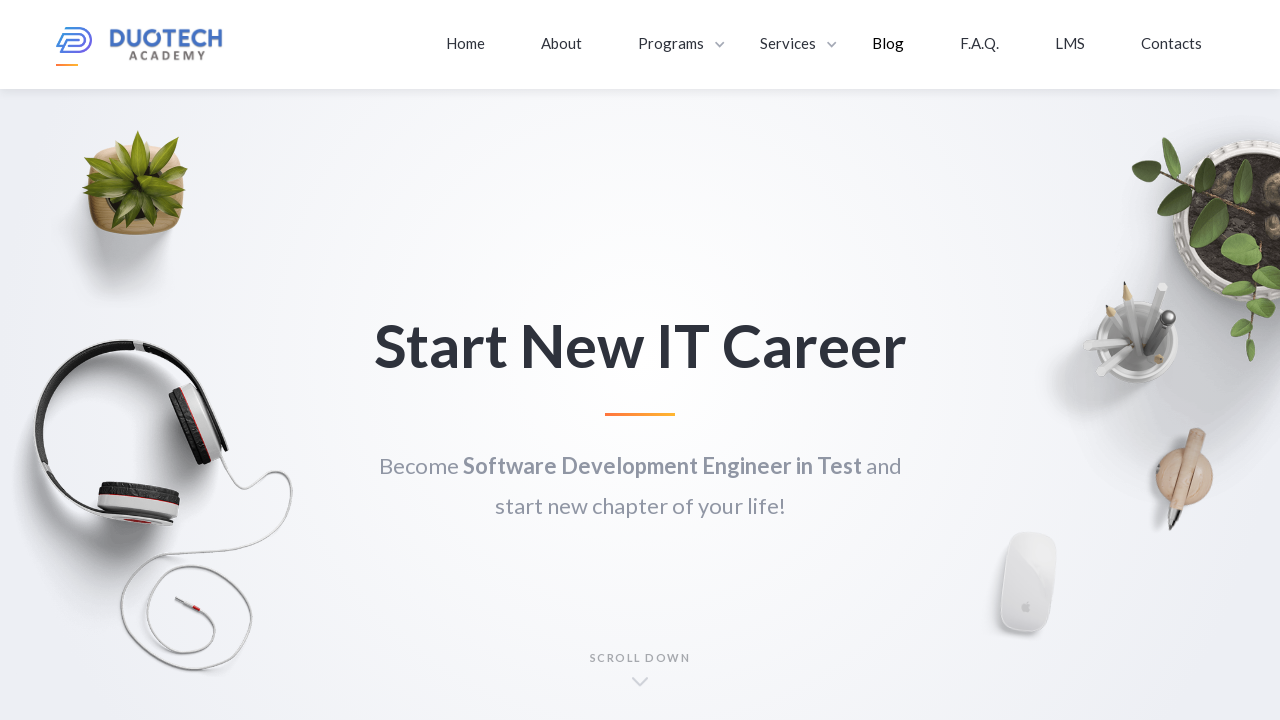

Retrieved page title: Software Development Engineer in Test | QA Tester | QA Automation | Software Testing
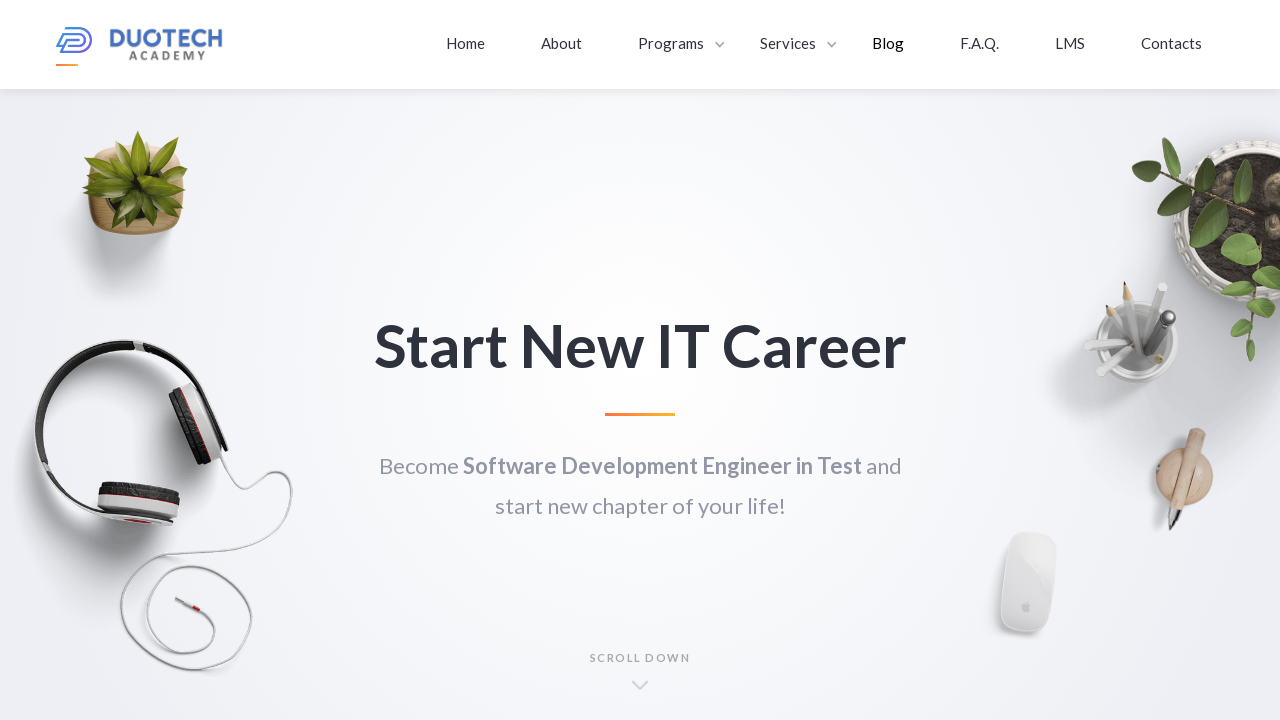

Retrieved page content
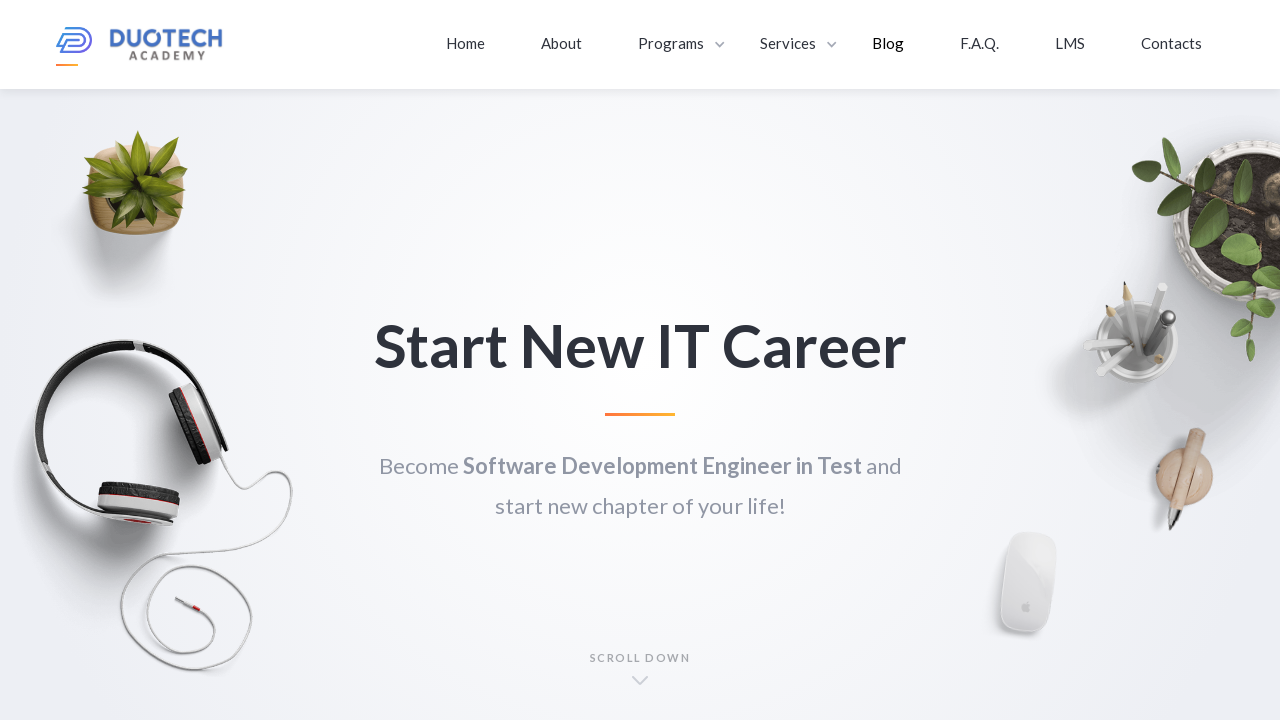

Verified page content is not empty
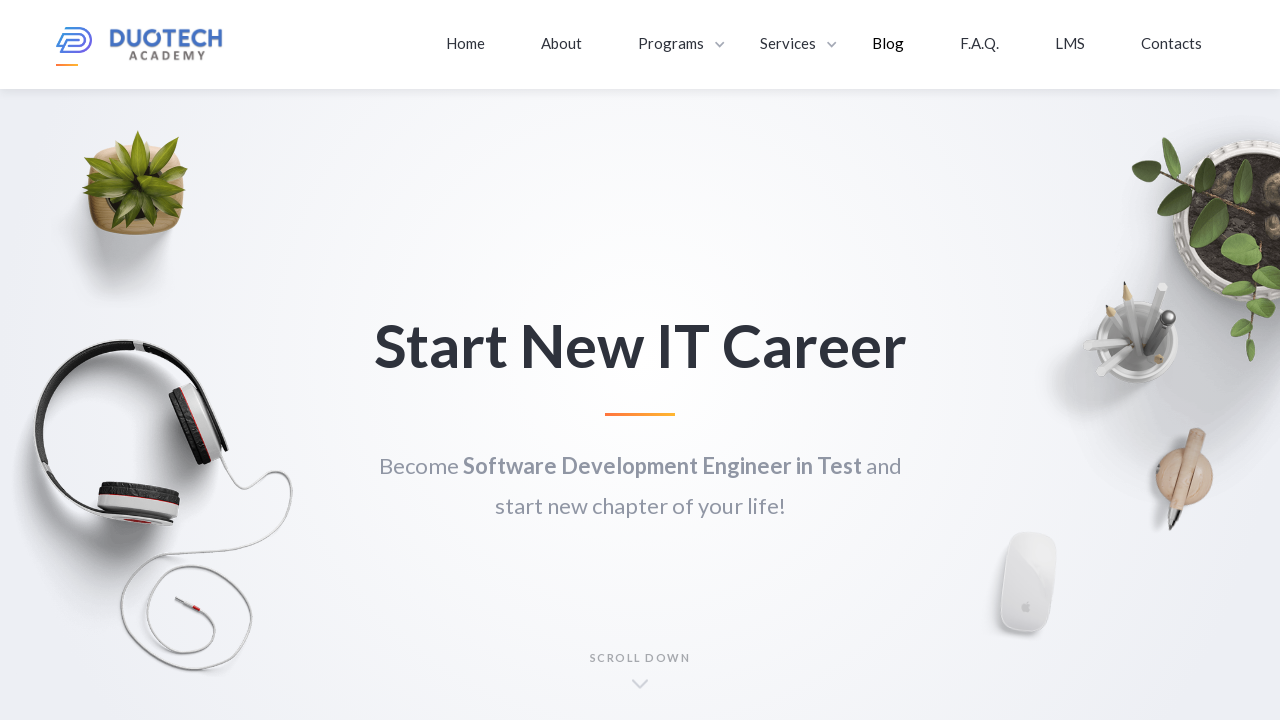

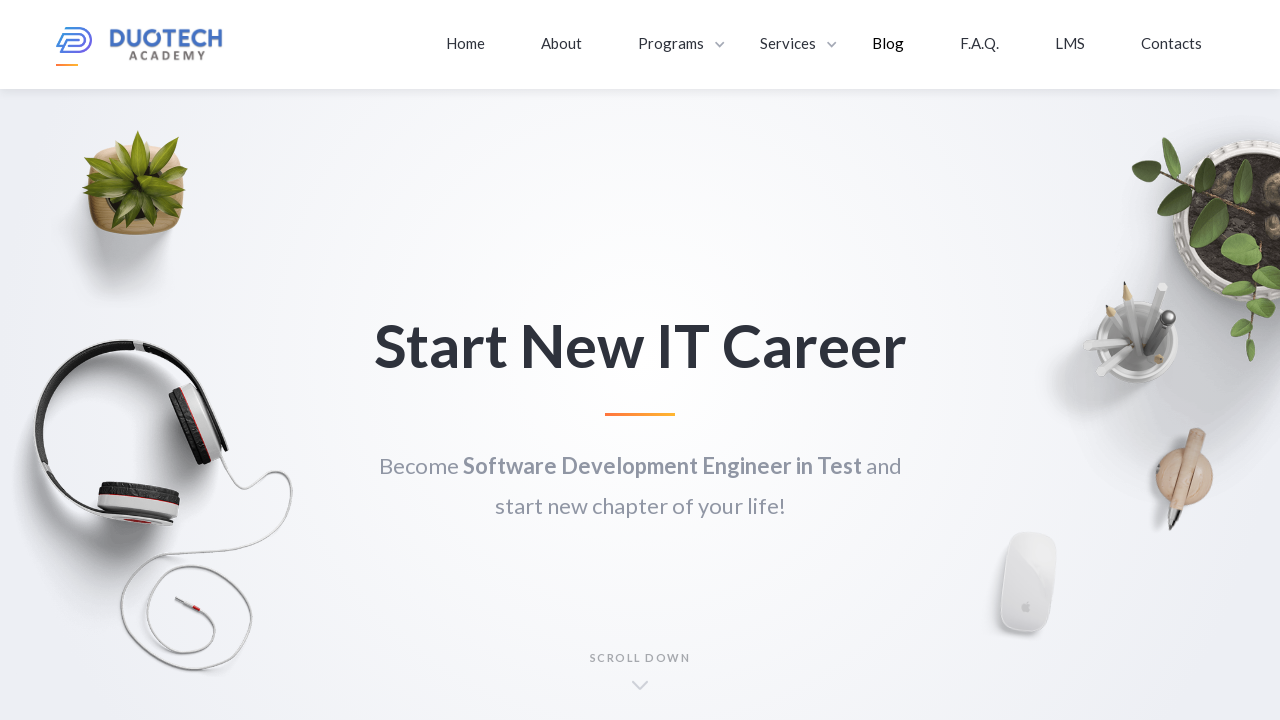